Verifies that email and password input fields are displayed on the login page

Starting URL: https://codility-frontend-prod.s3.amazonaws.com/media/task_static/qa_login_page/9a83bda125cd7398f9f482a3d6d45ea4/static/attachments/reference_page.html

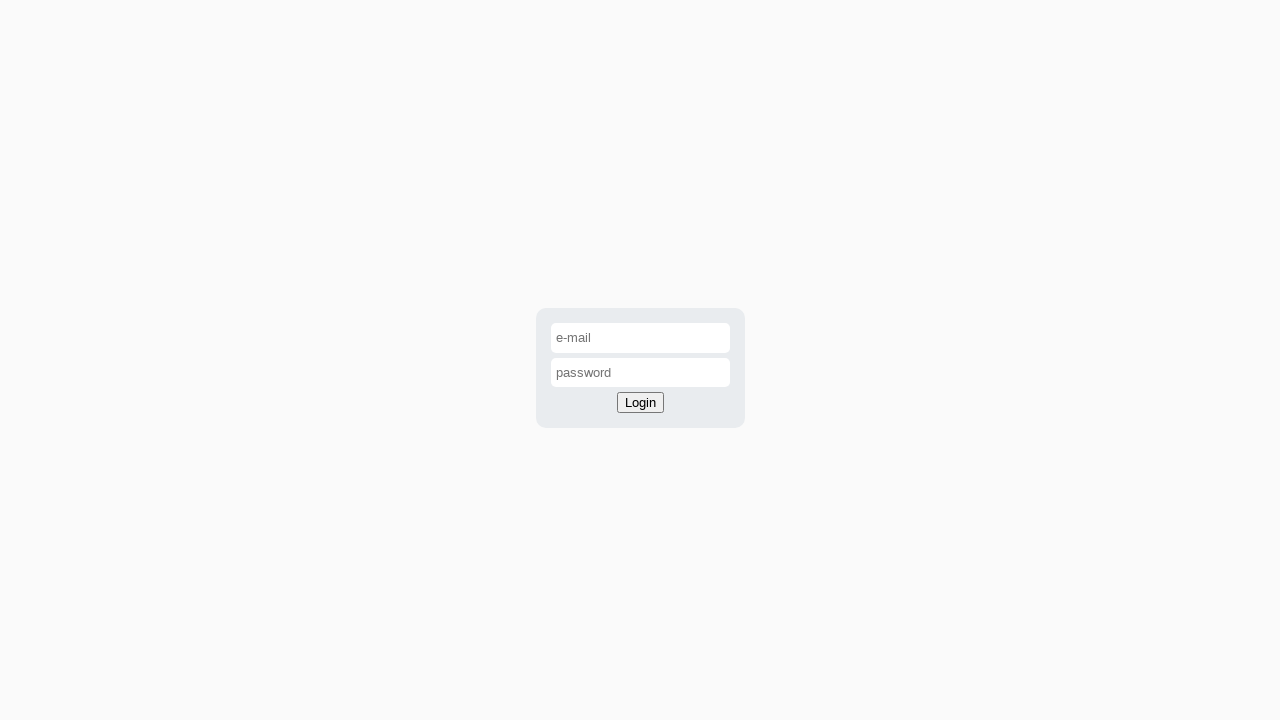

Navigated to login page
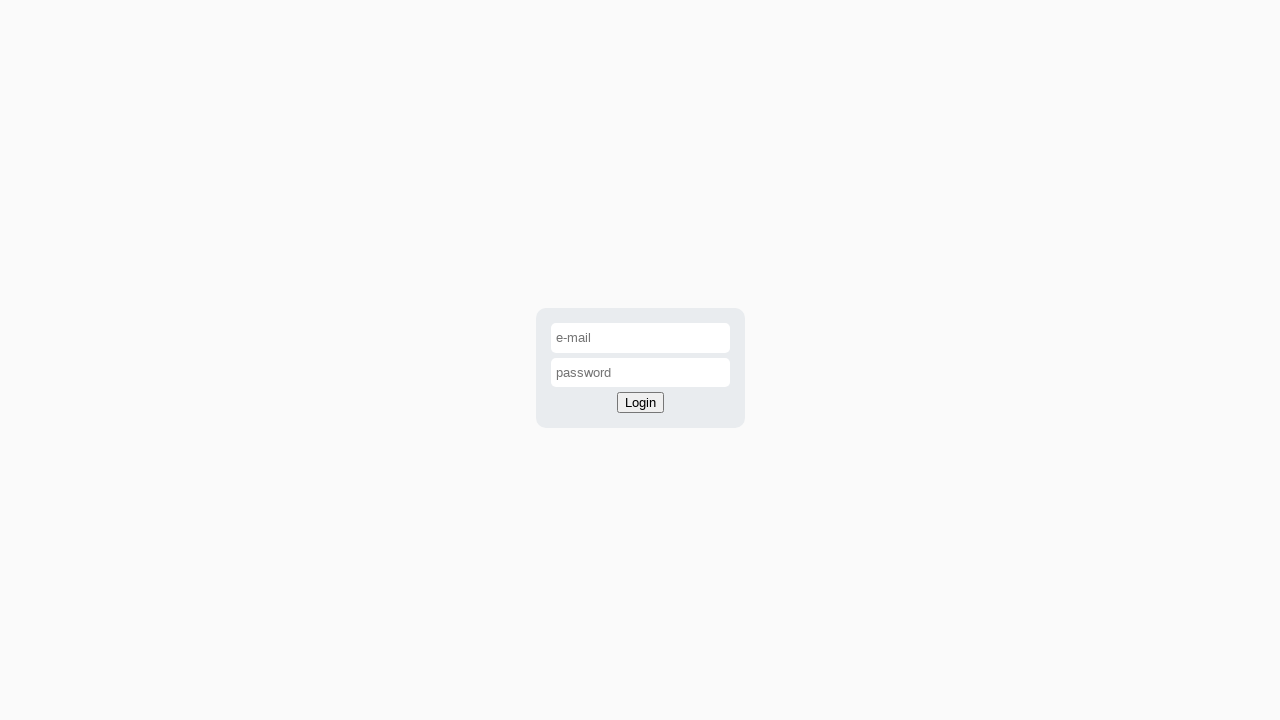

Email input field is visible on login page
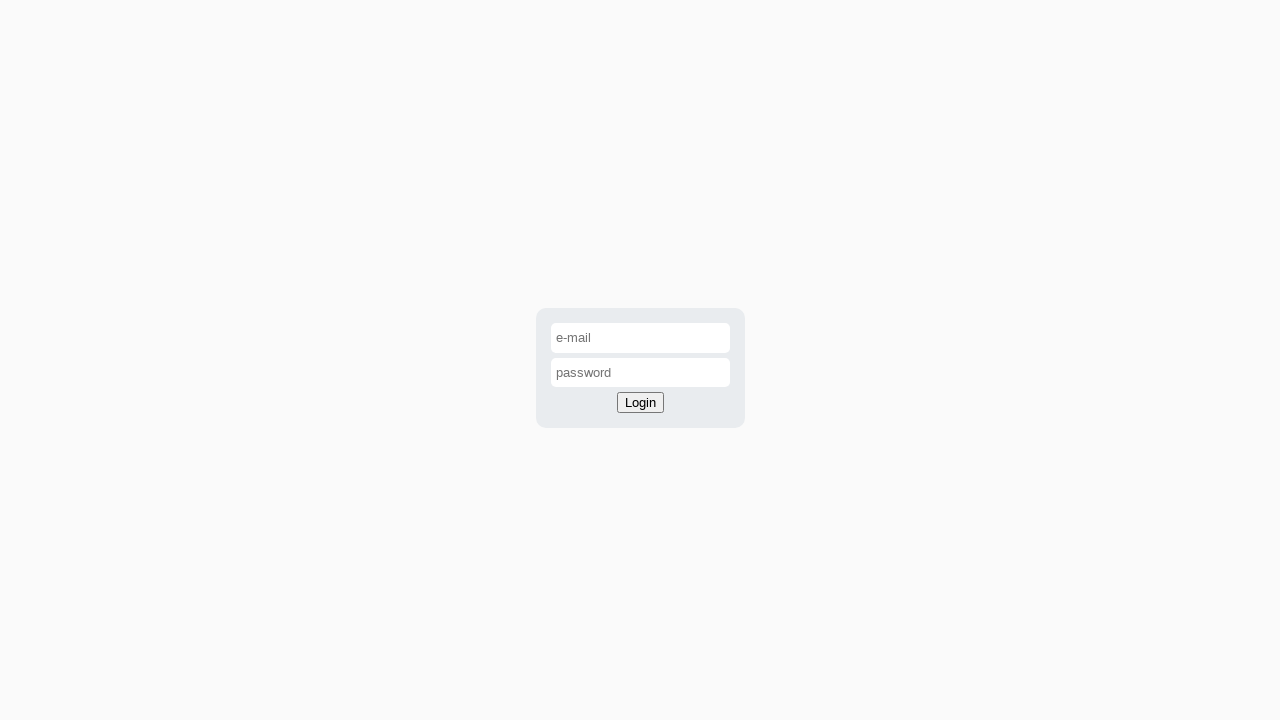

Password input field is visible on login page
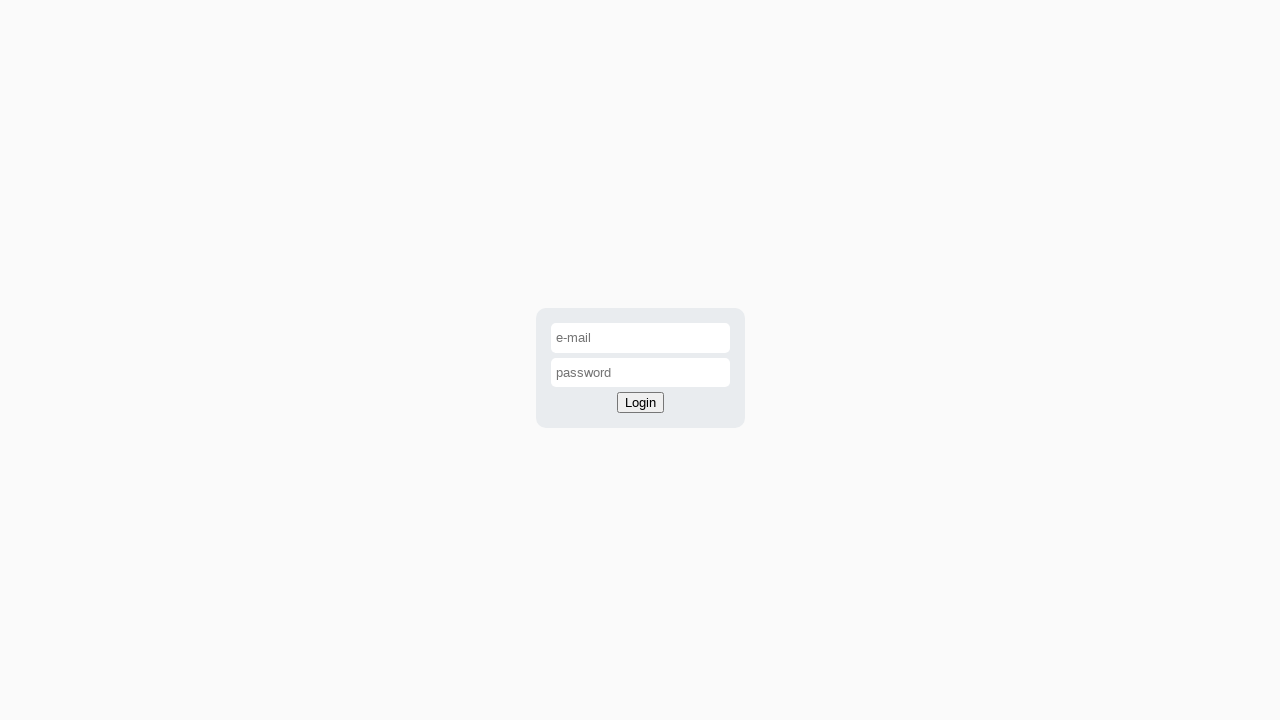

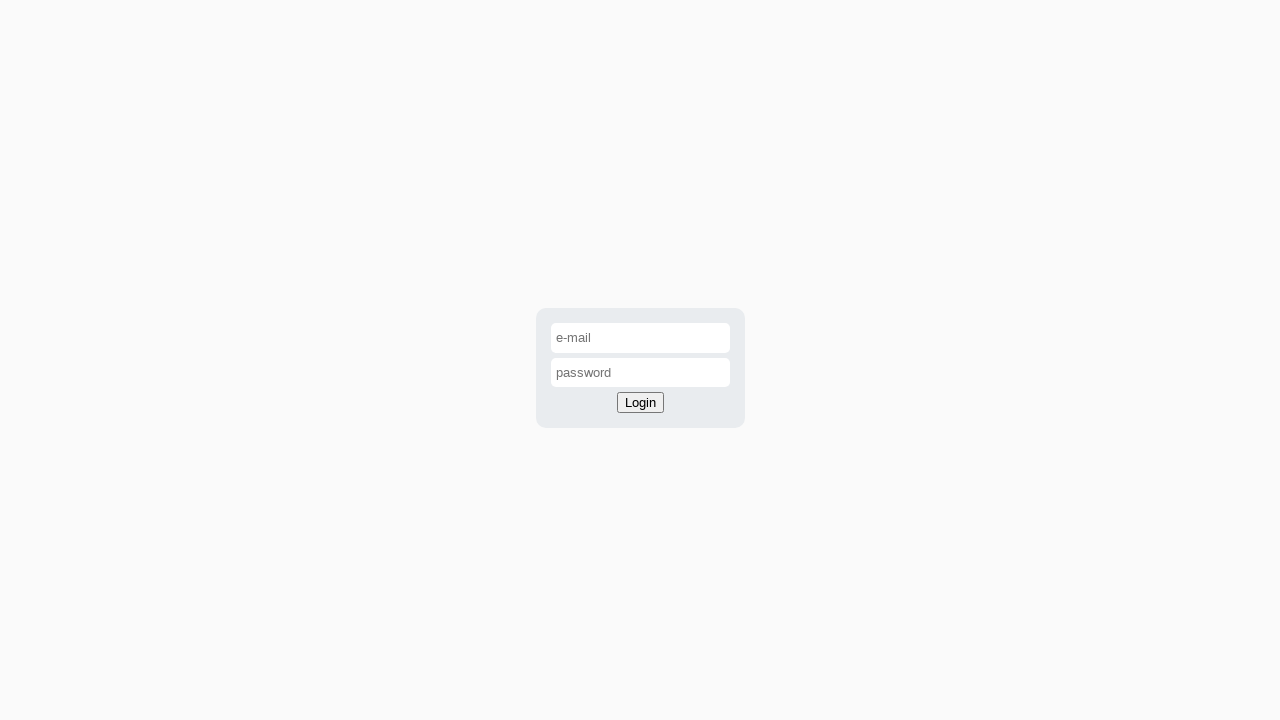